Tests right-click context menu functionality by right-clicking on an element and selecting the Copy option from the context menu

Starting URL: http://swisnl.github.io/jQuery-contextMenu/demo.html

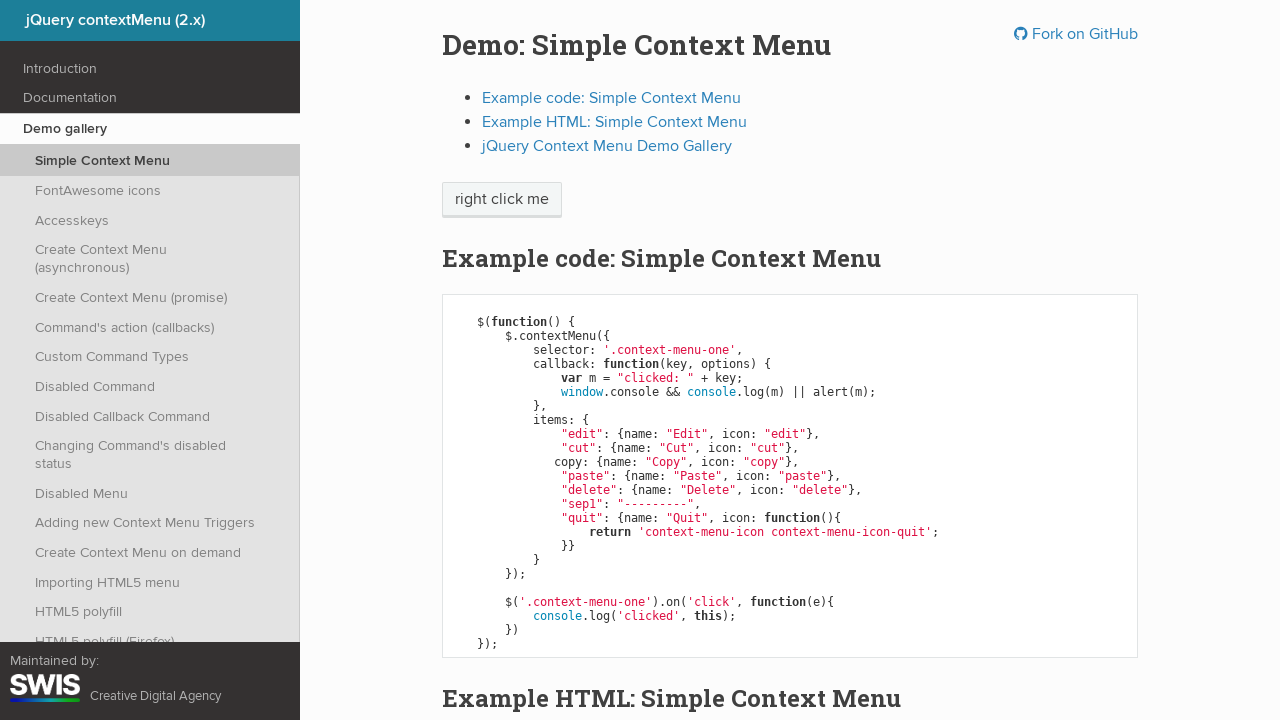

Located the 'right click me' element
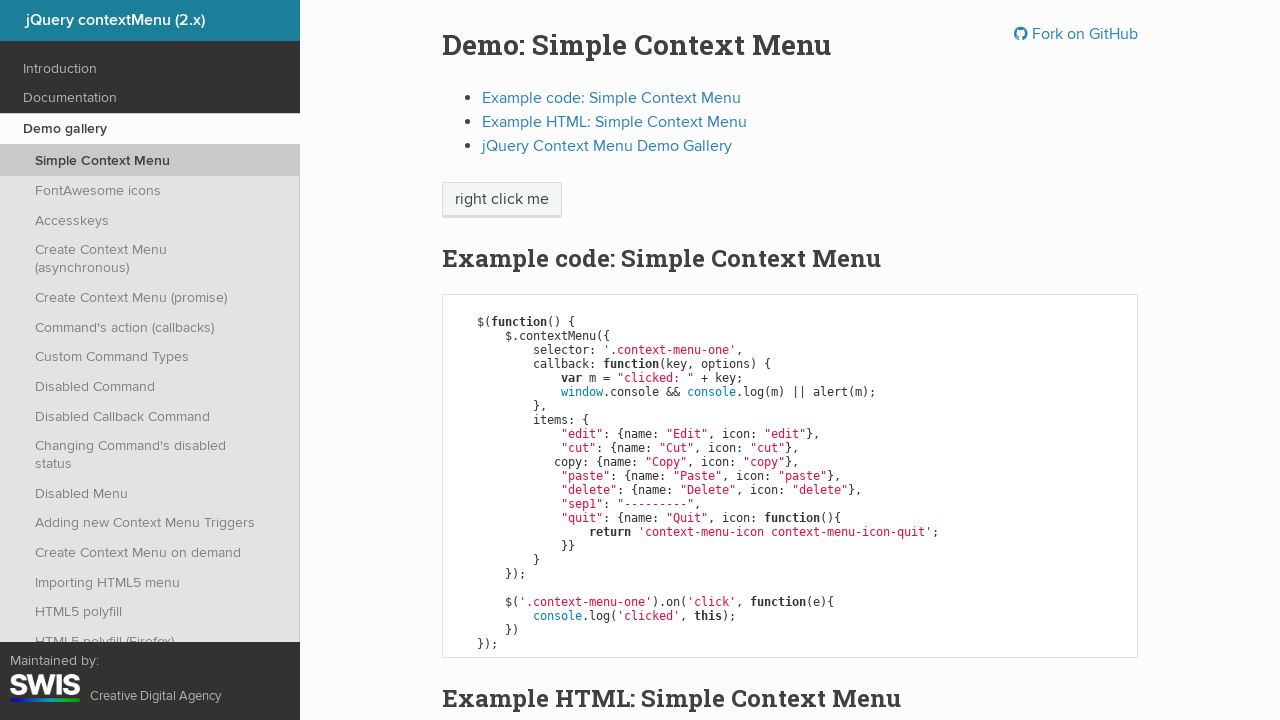

Right-clicked on the element to open context menu at (502, 200) on xpath=//span[text()='right click me']
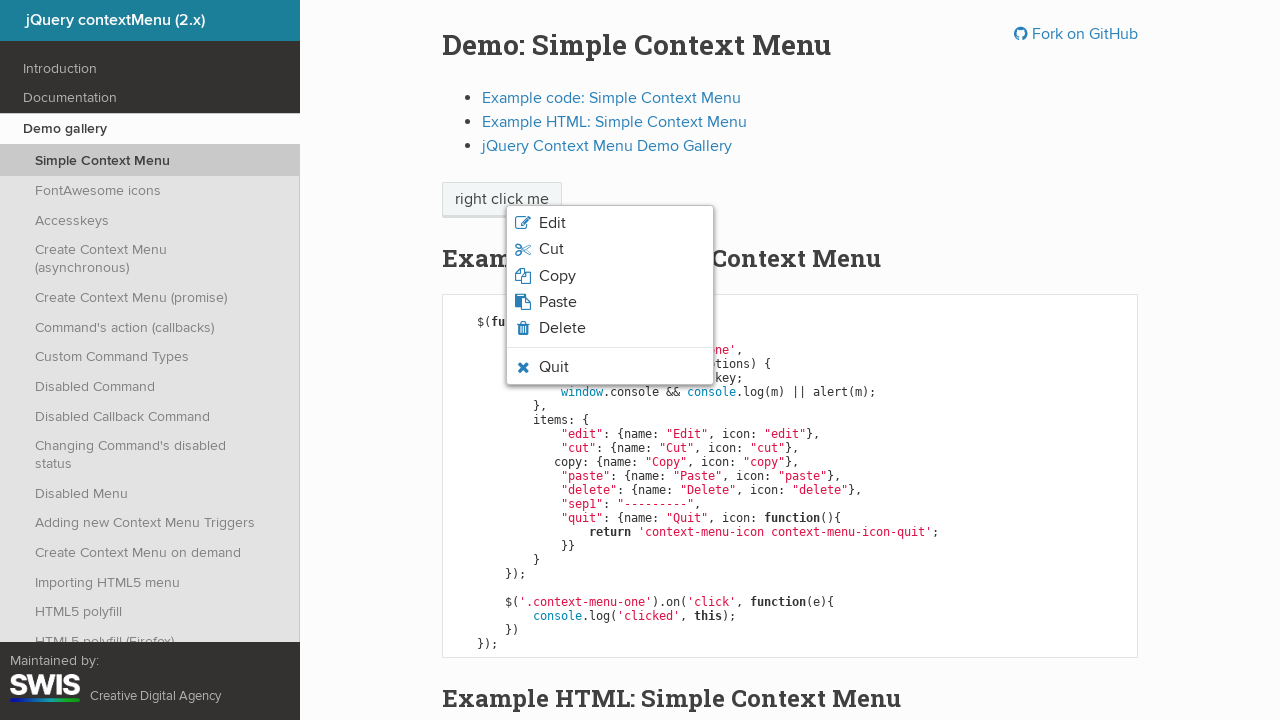

Selected 'Copy' option from the context menu at (557, 276) on li.context-menu-icon span >> internal:has-text="Copy"i
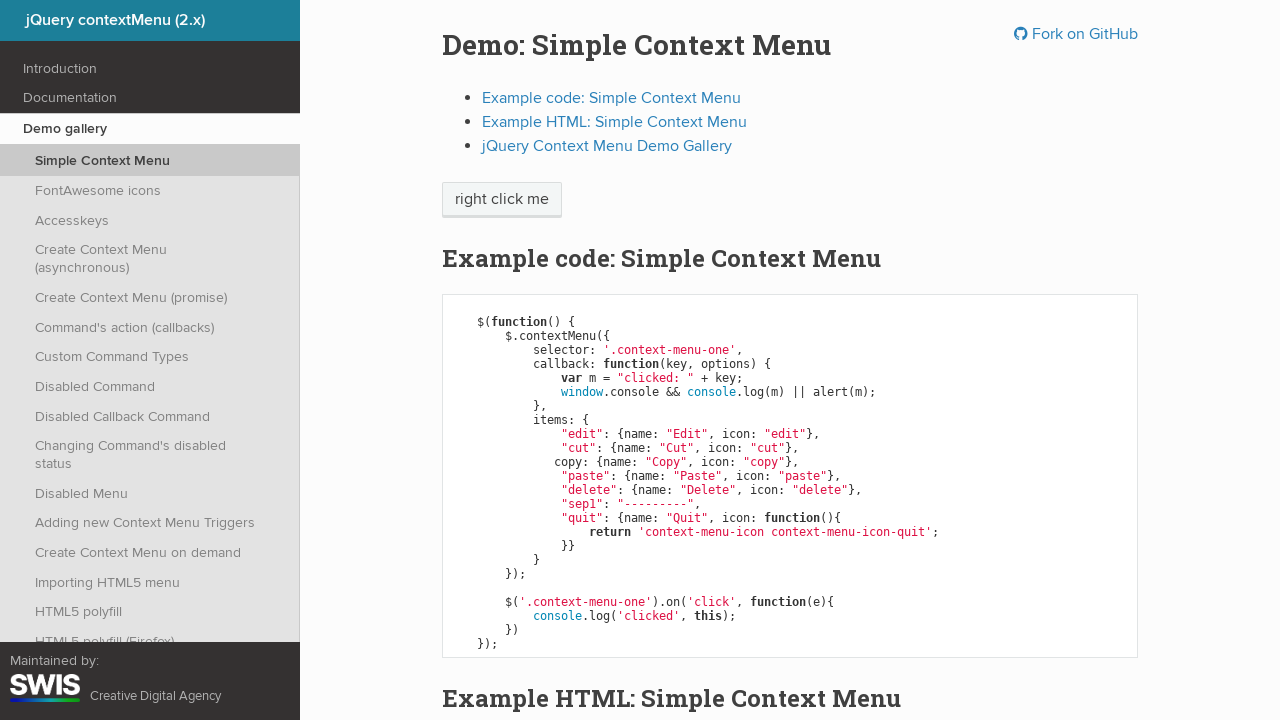

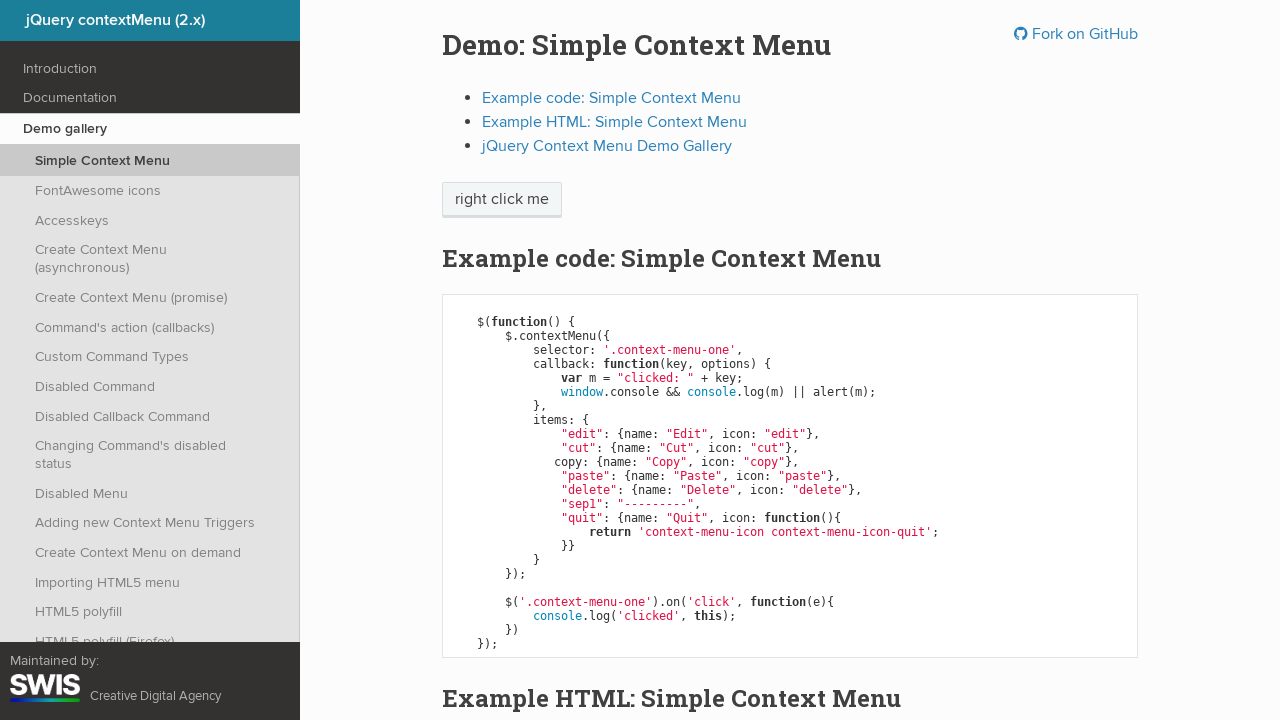